Verifies that none of the elements with class "test" contain the number 190

Starting URL: https://kristinek.github.io/site/examples/locators

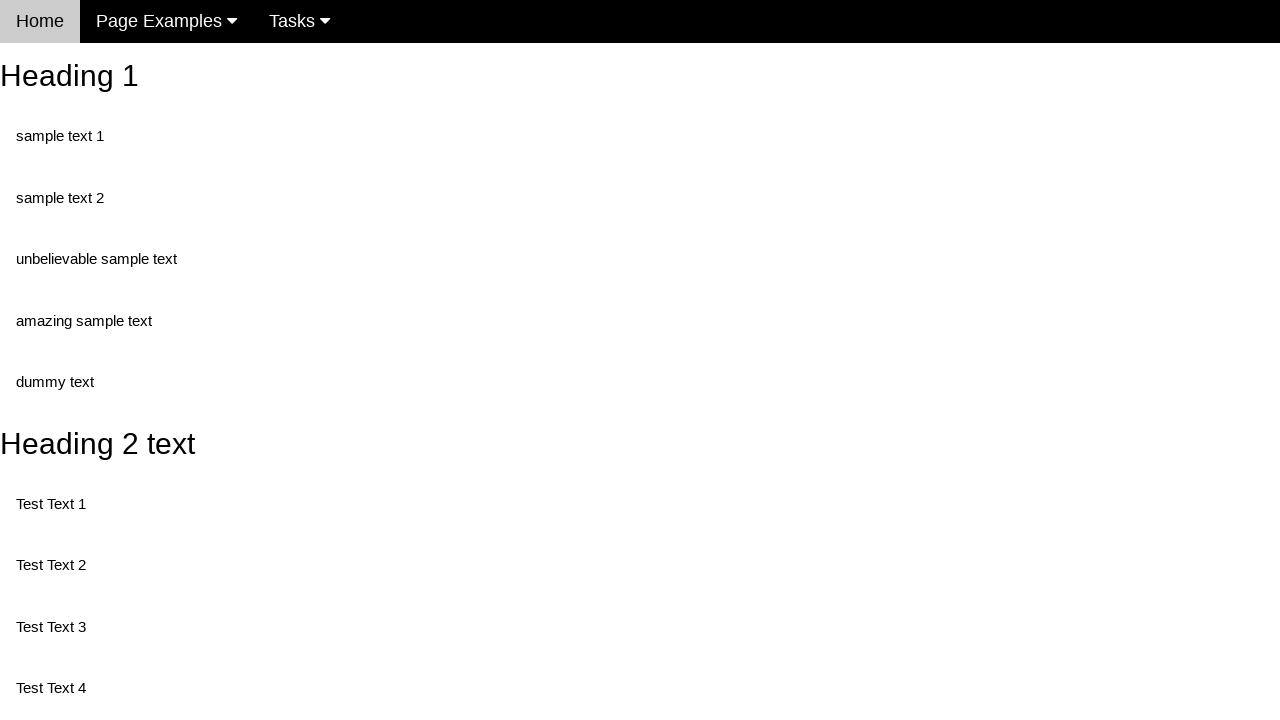

Navigated to the locators examples page
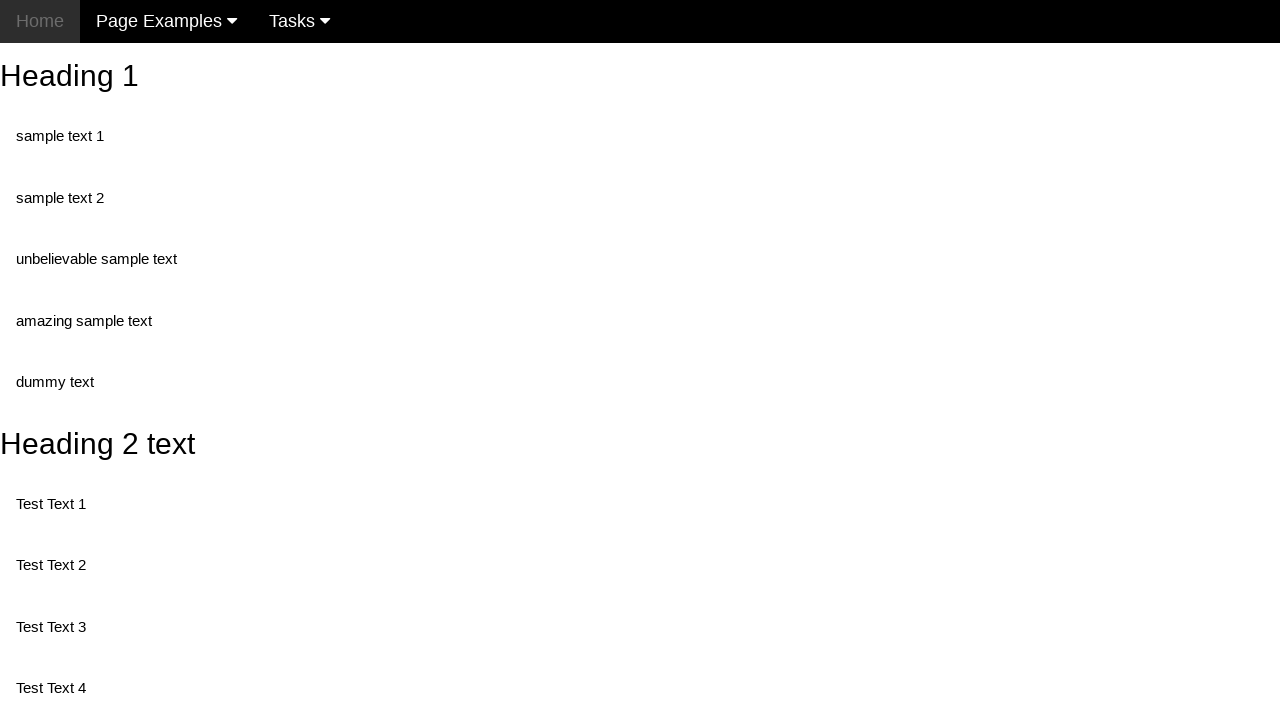

Located all elements with class 'test'
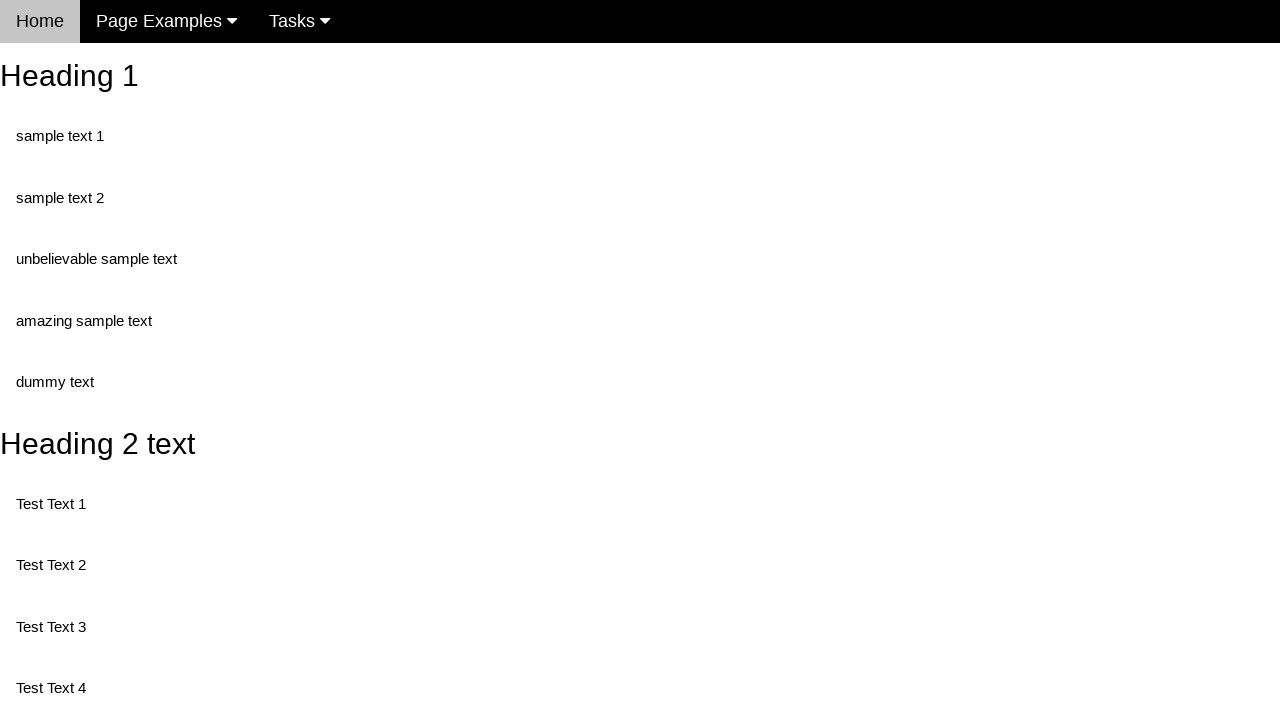

Retrieved text content from element: 'Test Text 1'
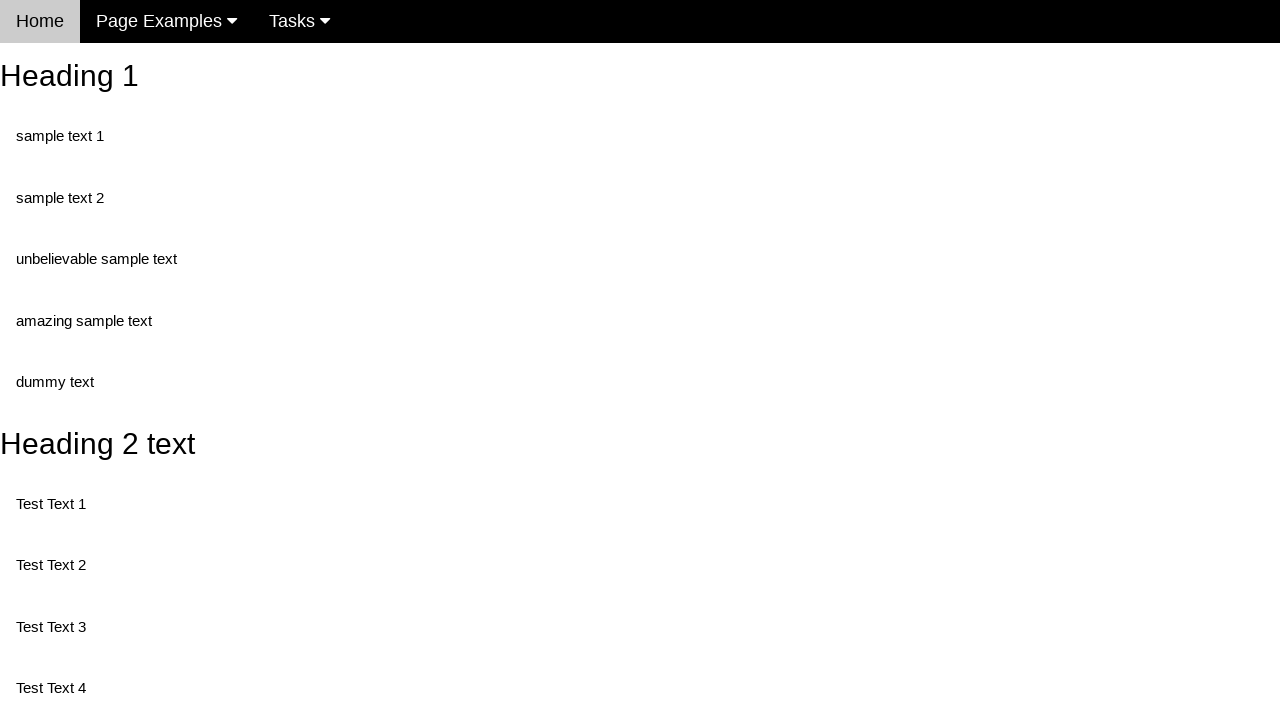

Verified that '190' is not present in element text
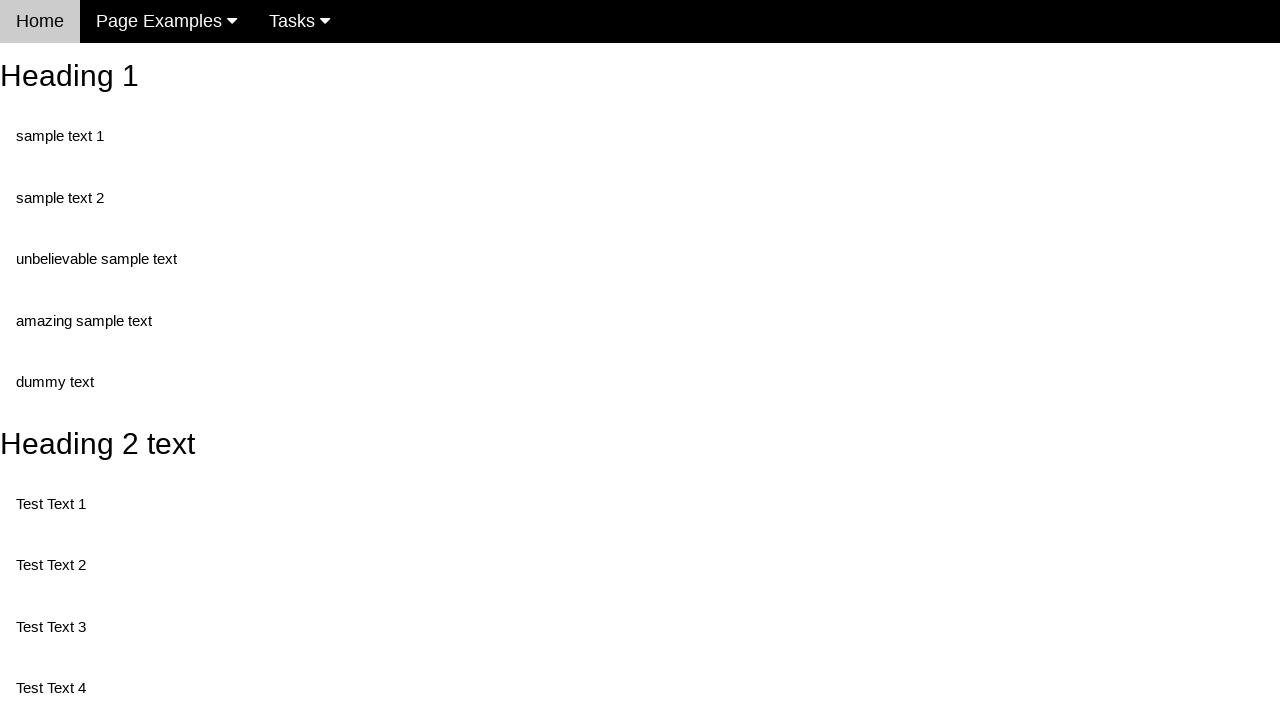

Retrieved text content from element: 'Test Text 3'
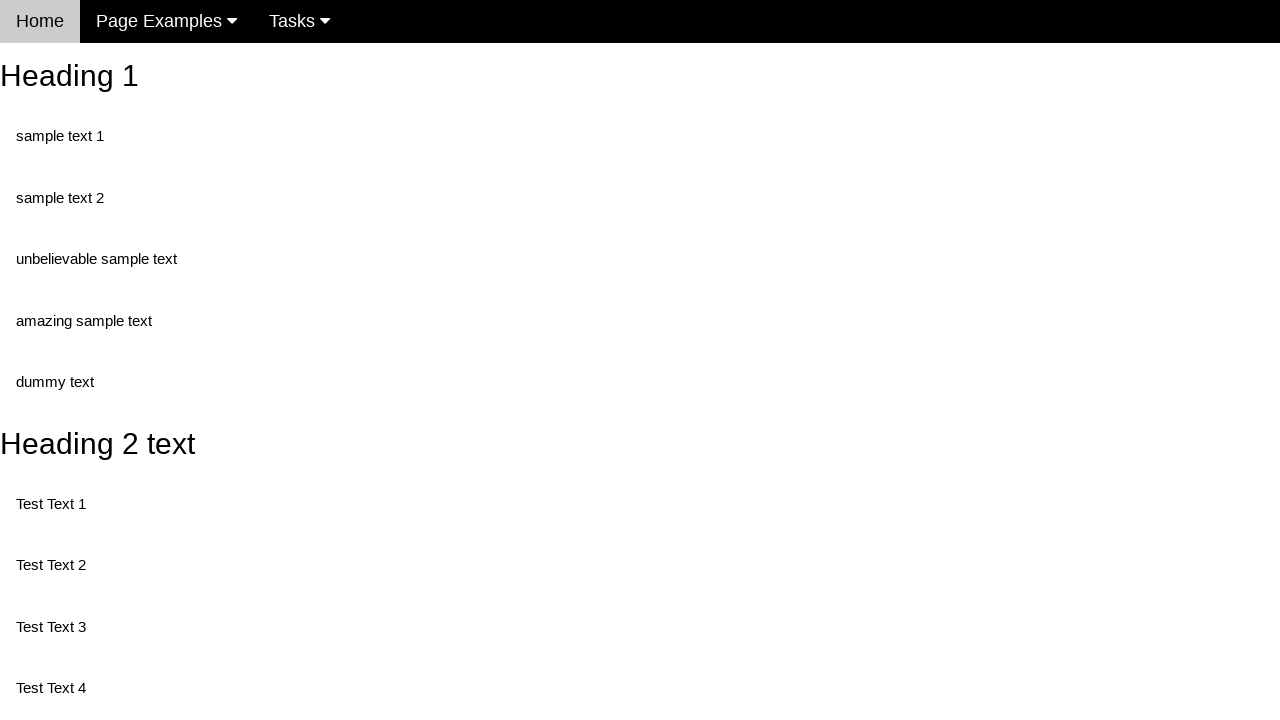

Verified that '190' is not present in element text
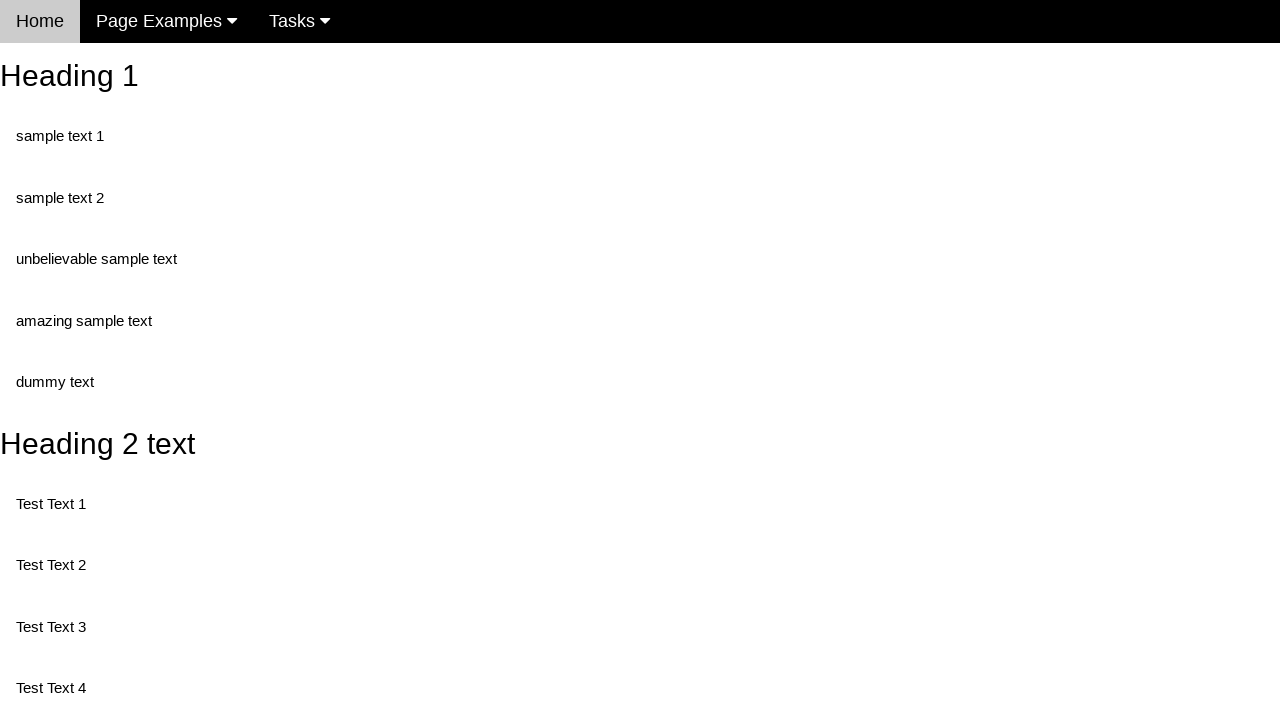

Retrieved text content from element: 'Test Text 4'
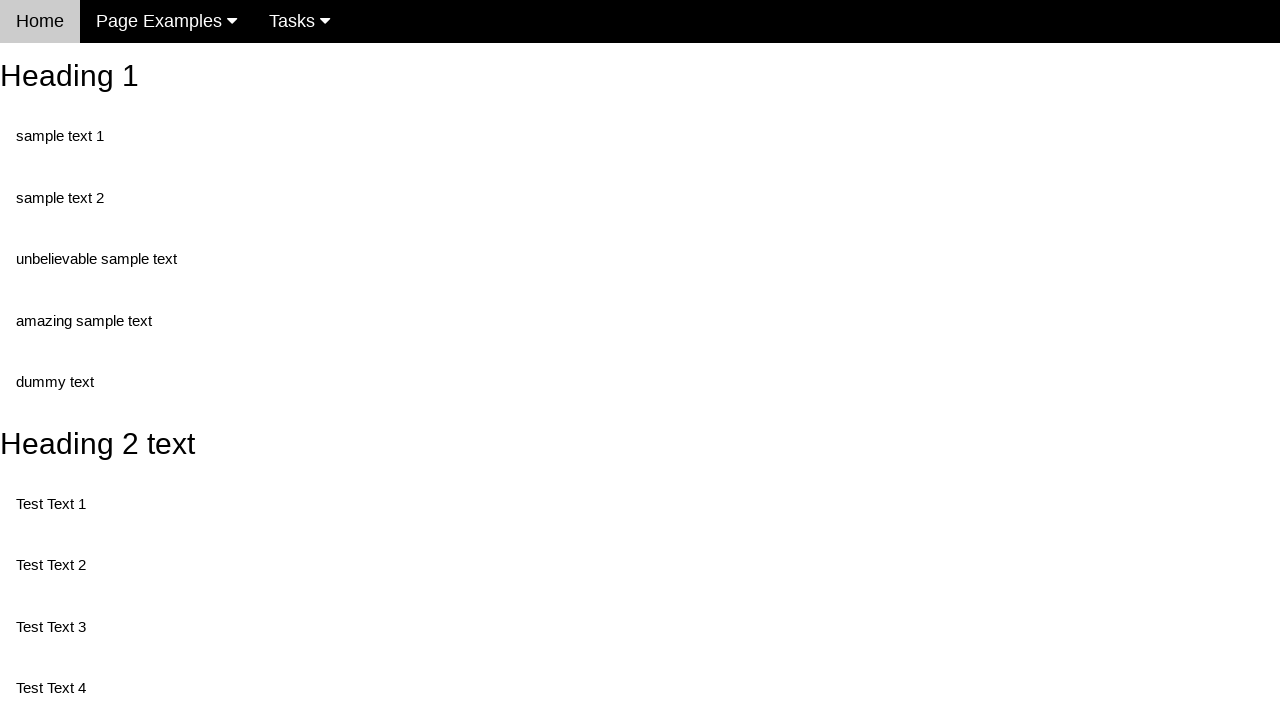

Verified that '190' is not present in element text
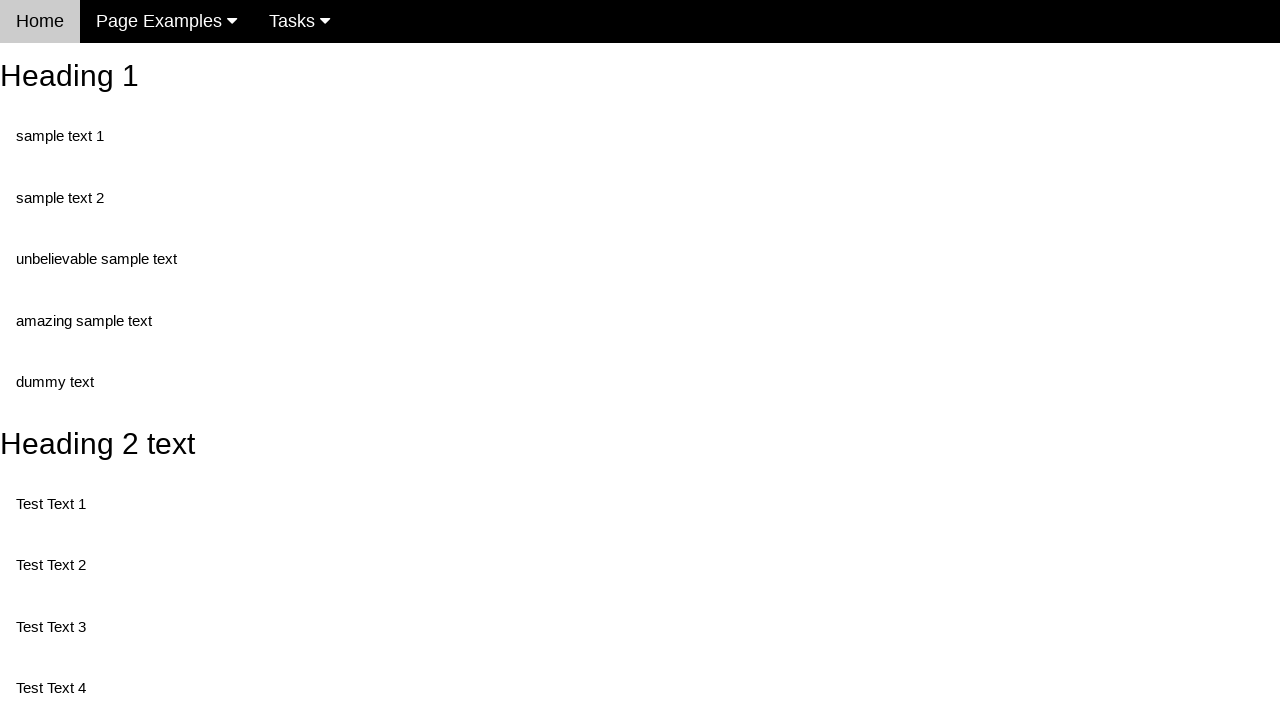

Retrieved text content from element: 'Test Text 5'
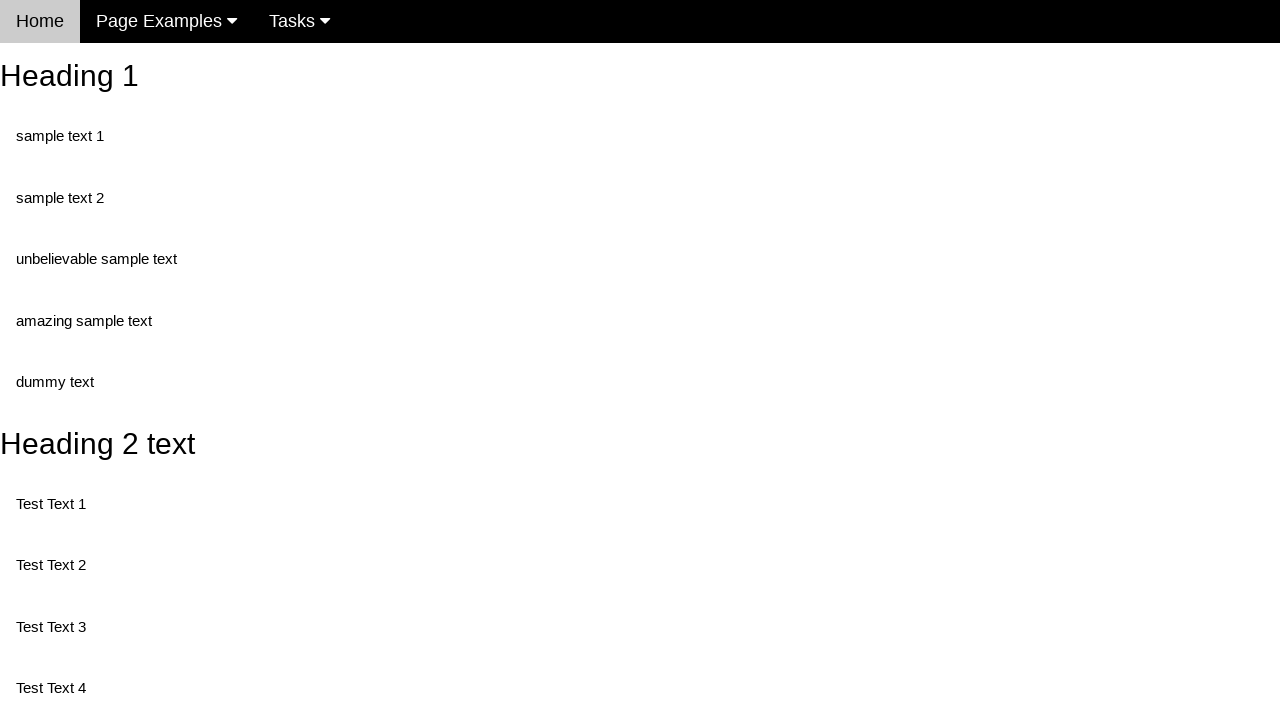

Verified that '190' is not present in element text
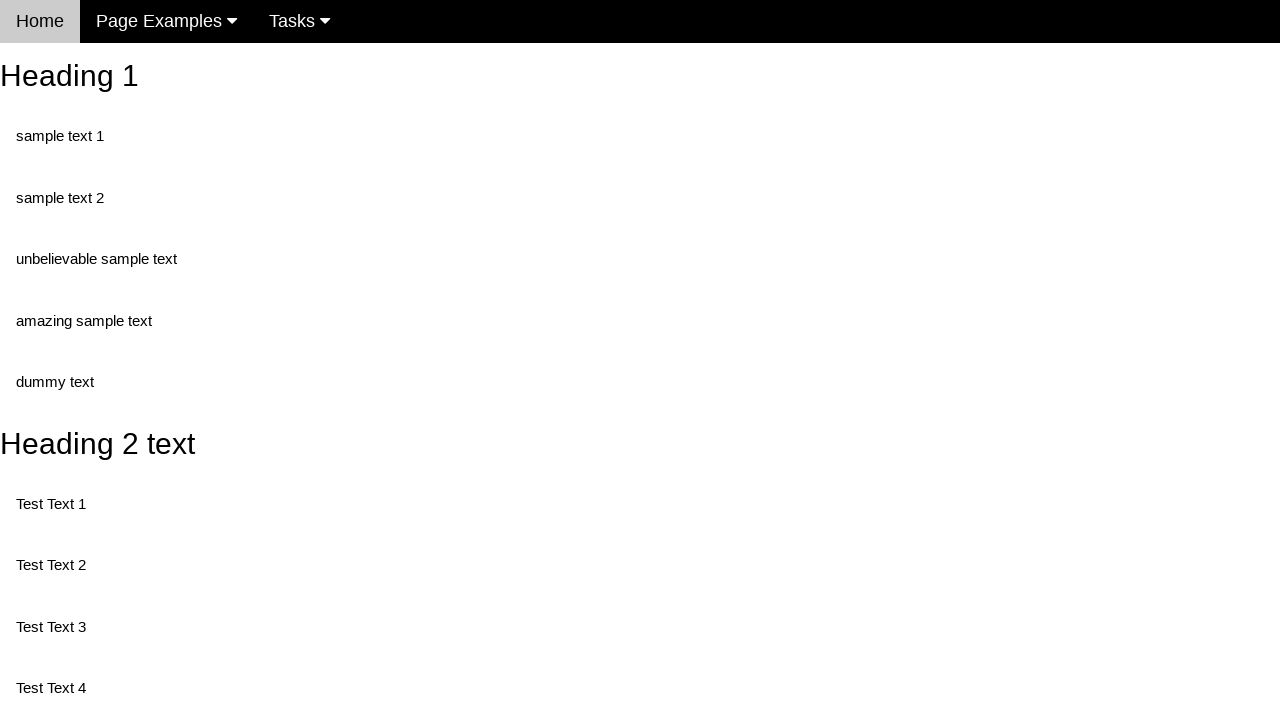

Retrieved text content from element: 'Test Text 6'
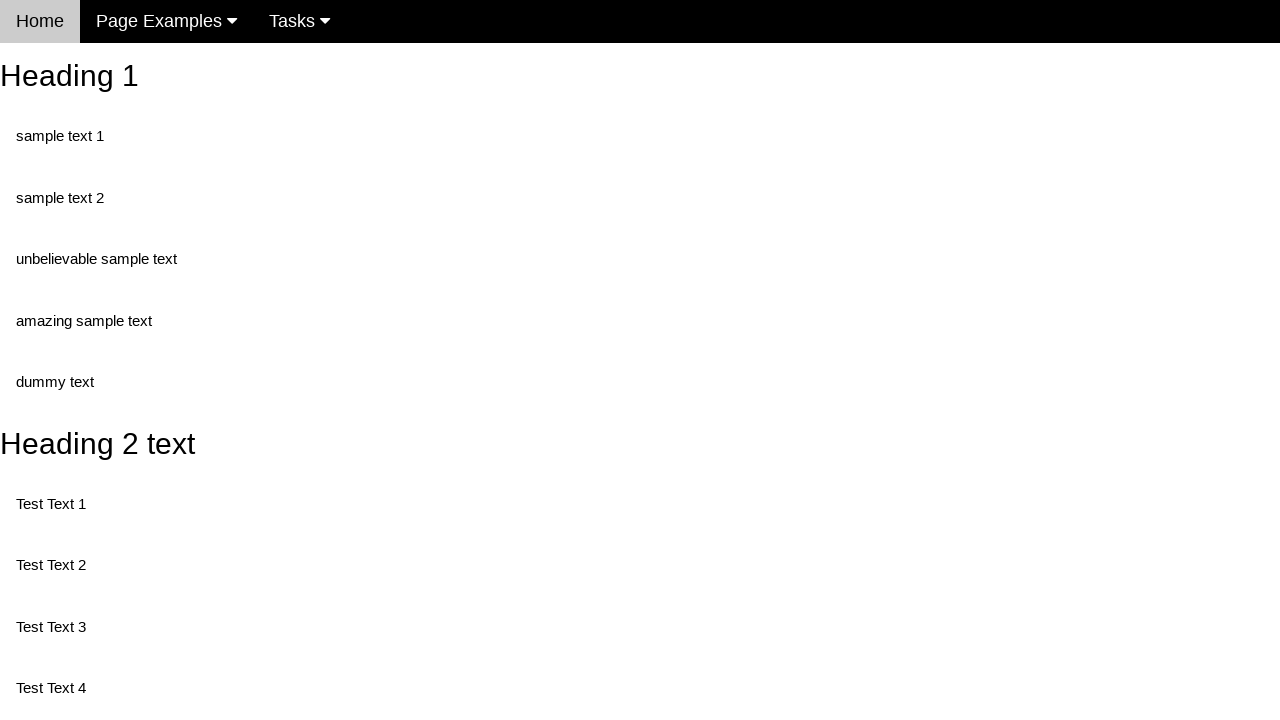

Verified that '190' is not present in element text
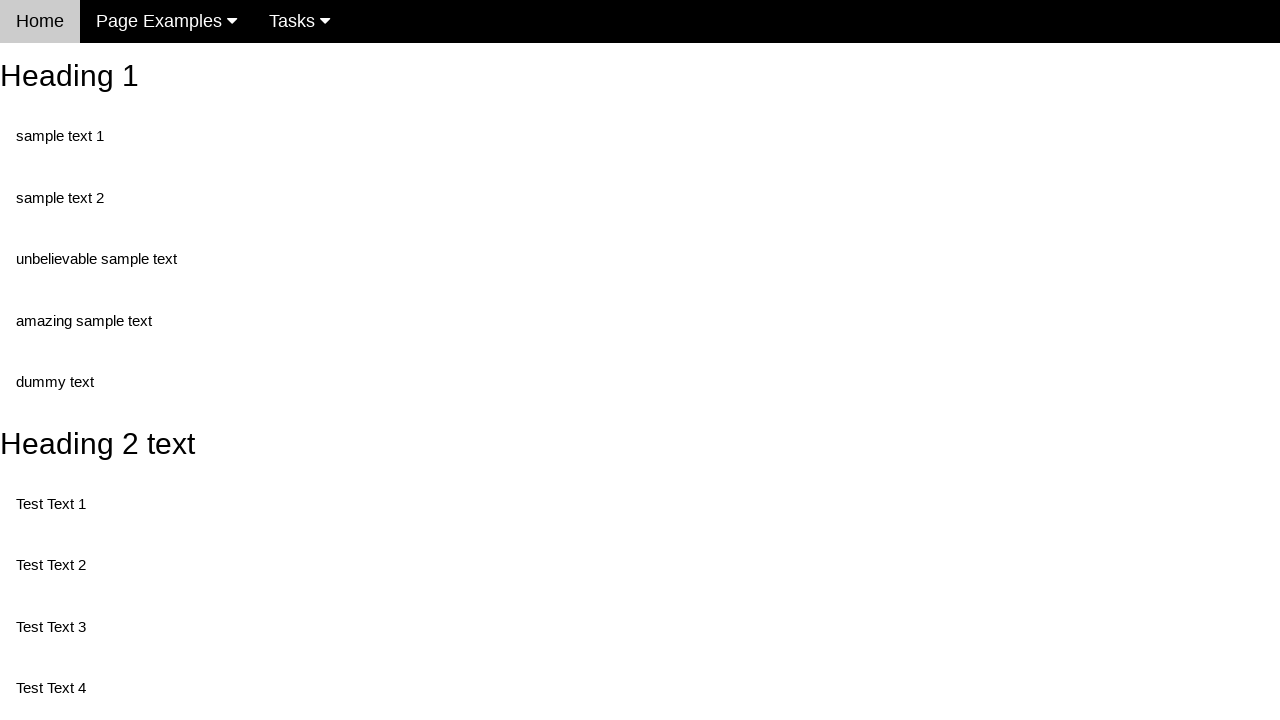

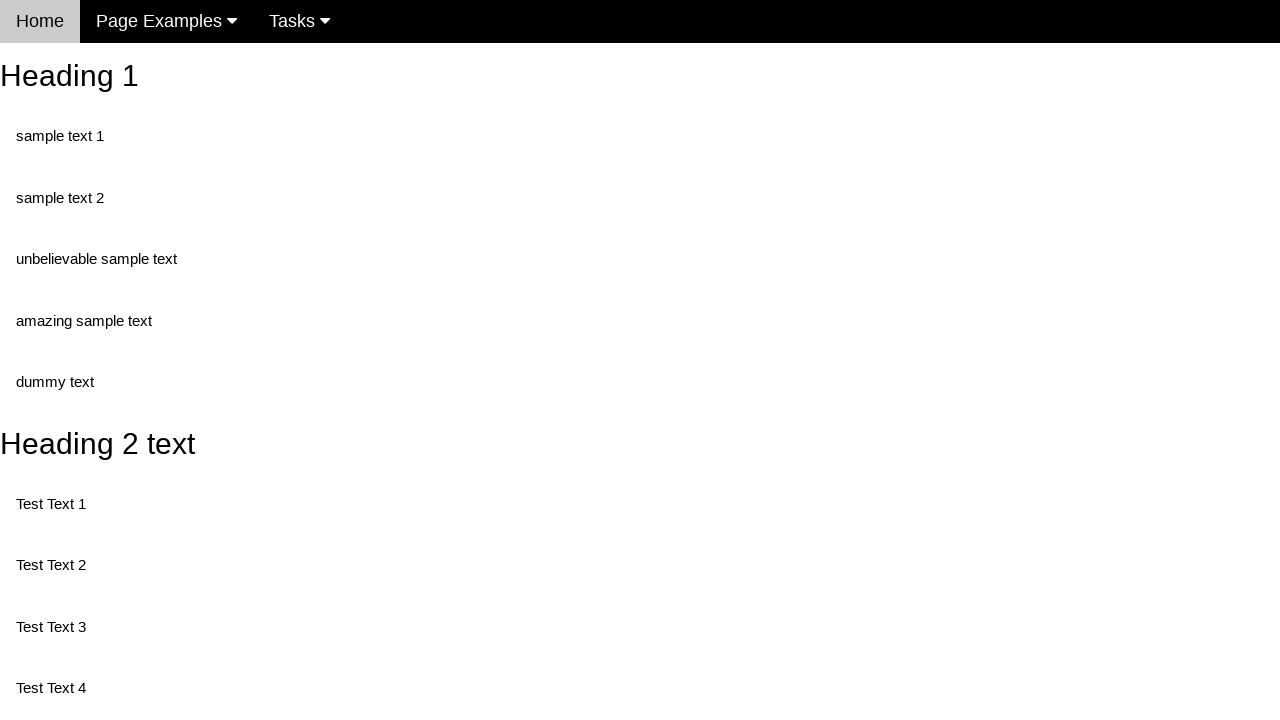